Solves a math problem by extracting a value from an element attribute, calculating a result, filling in the answer, selecting checkboxes, and submitting the form

Starting URL: http://suninjuly.github.io/get_attribute.html

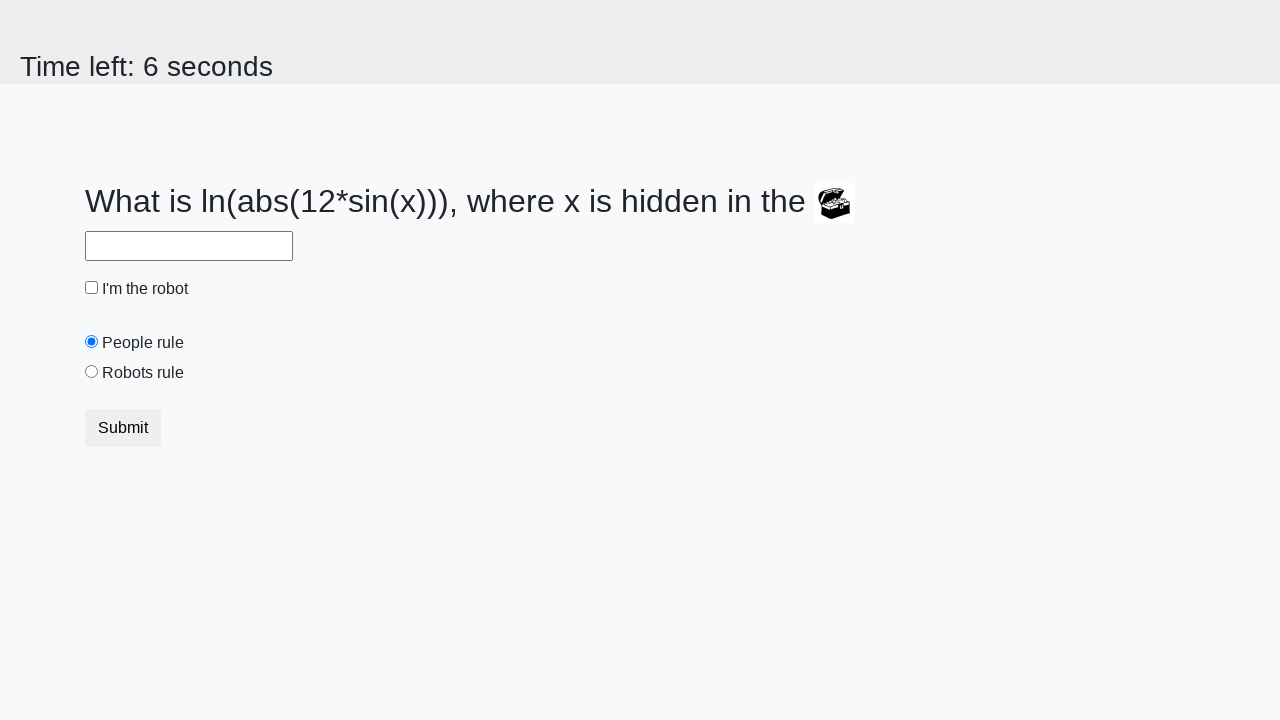

Located treasure element
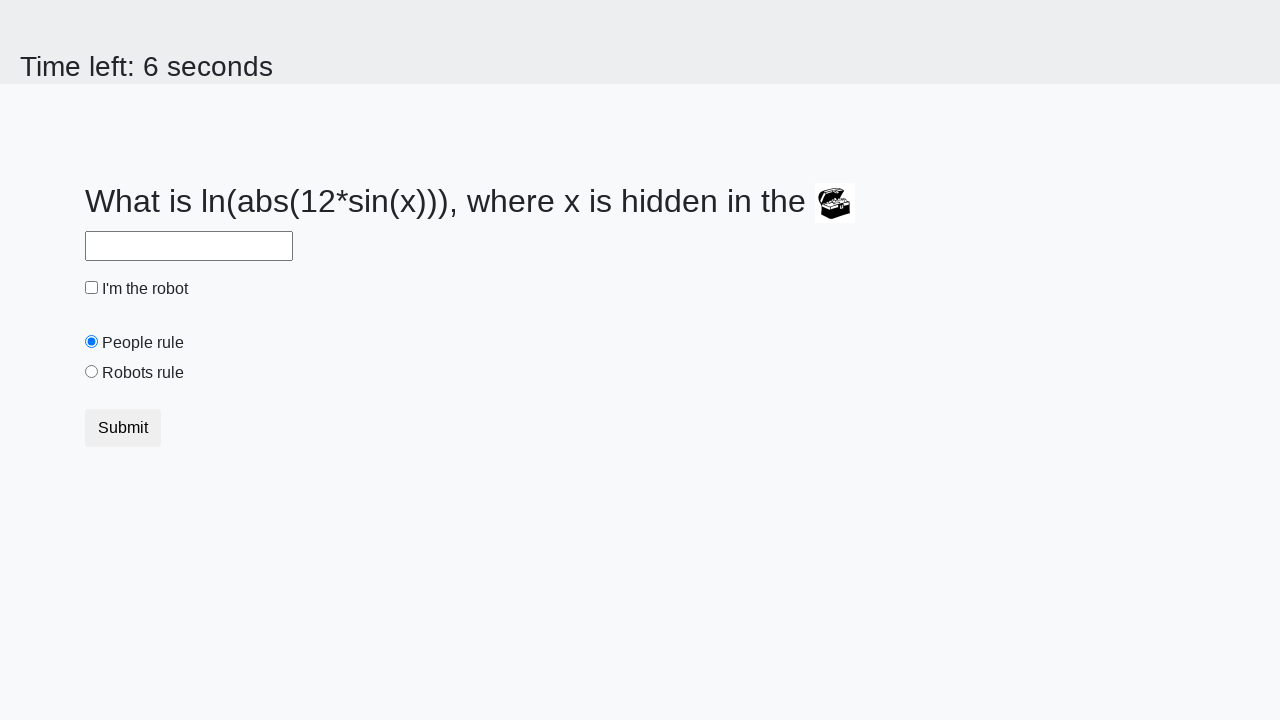

Extracted valuex attribute from treasure element
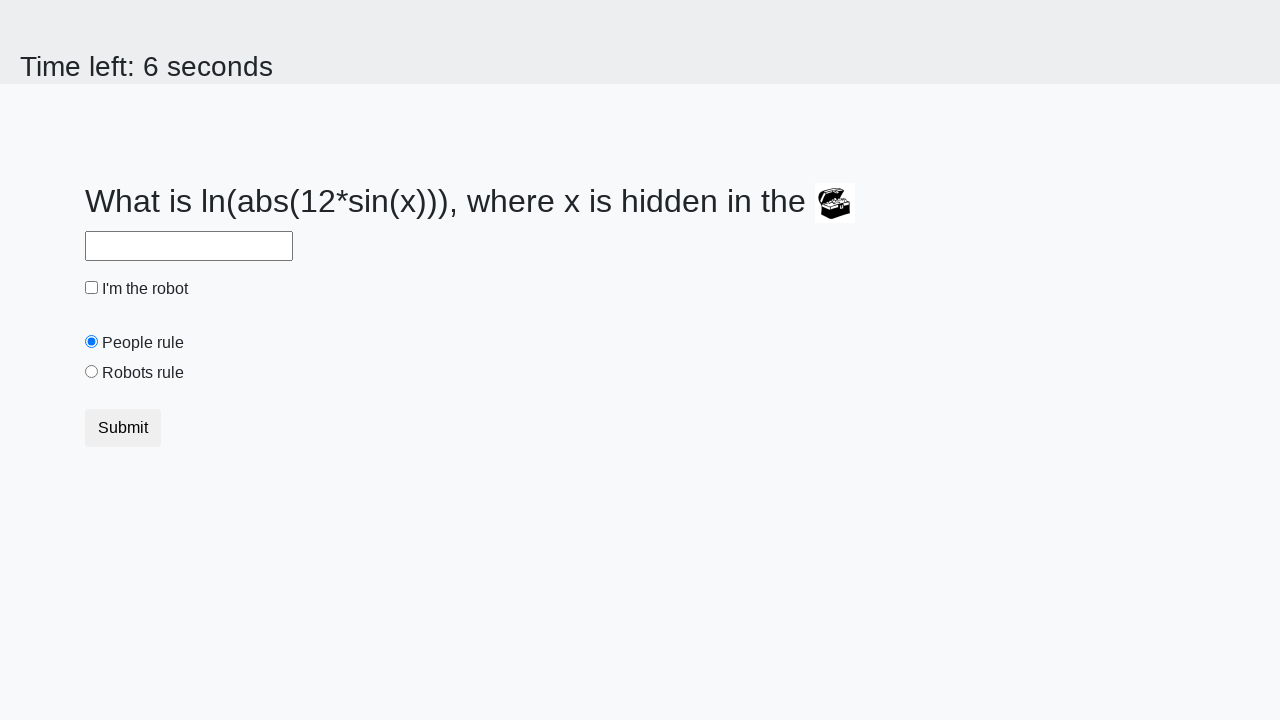

Calculated result using math formula: 1.178708238811505
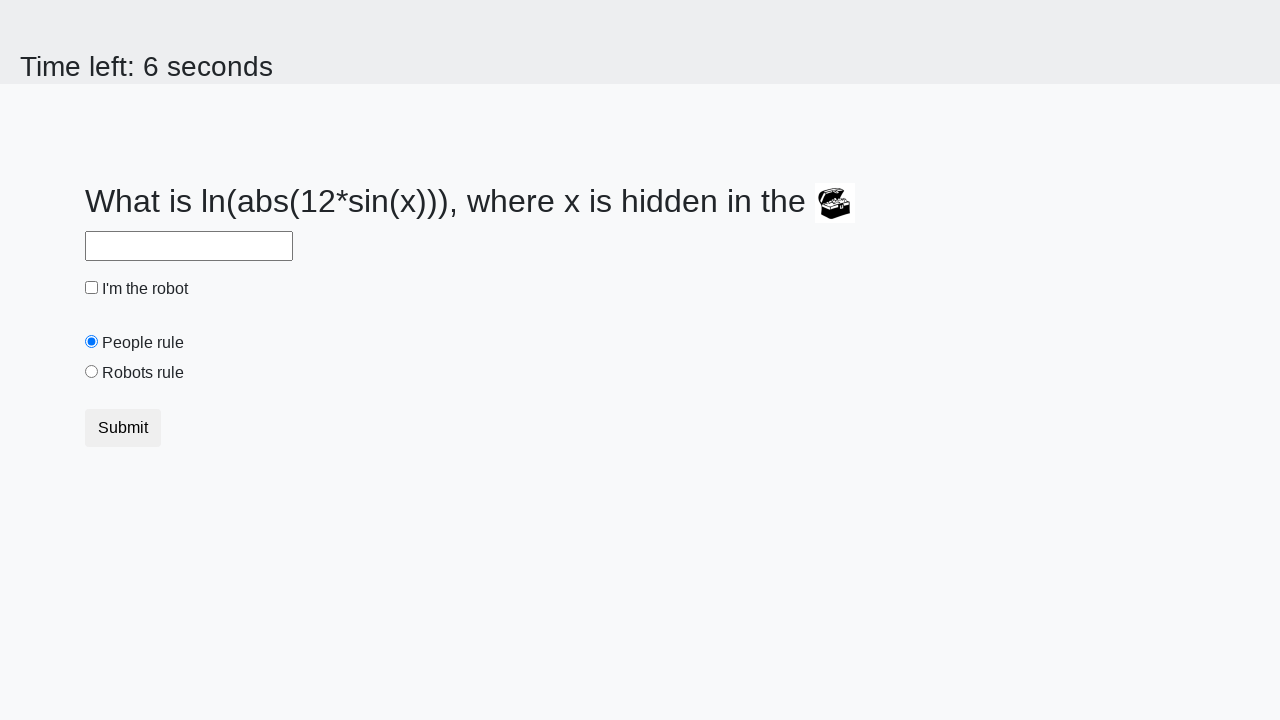

Filled answer field with calculated value on #answer
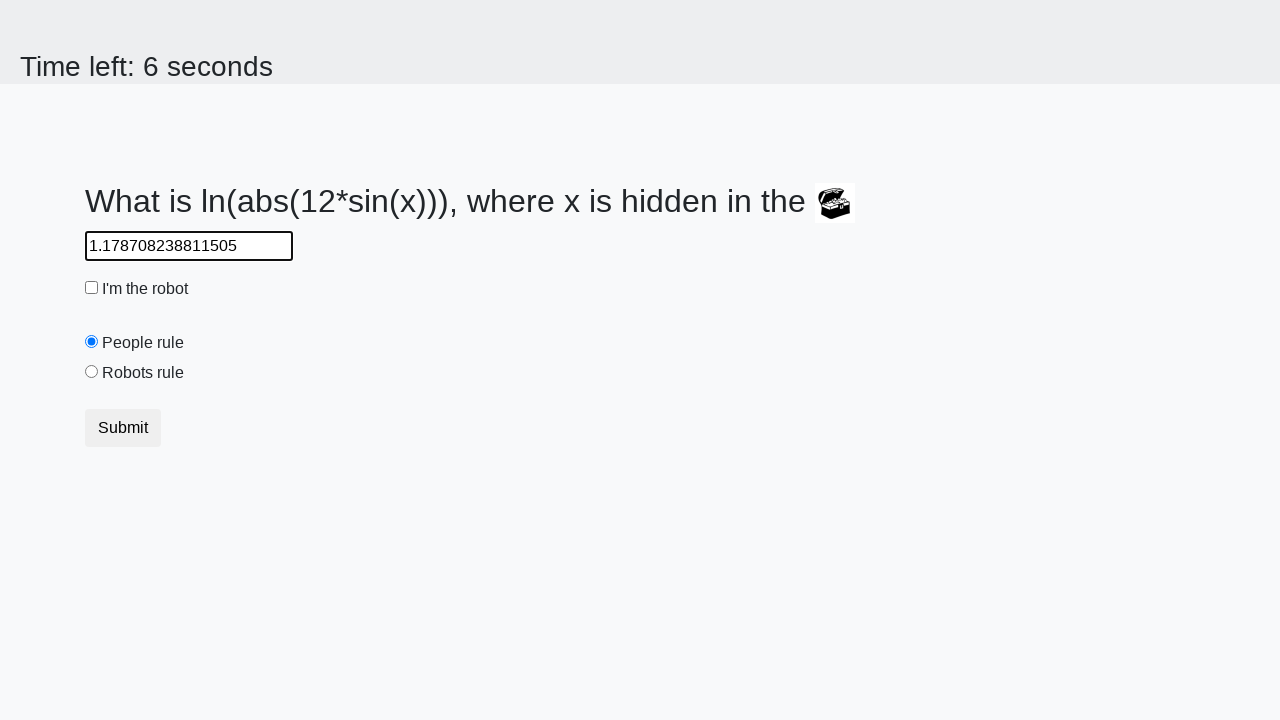

Checked the robot checkbox at (92, 288) on #robotCheckbox
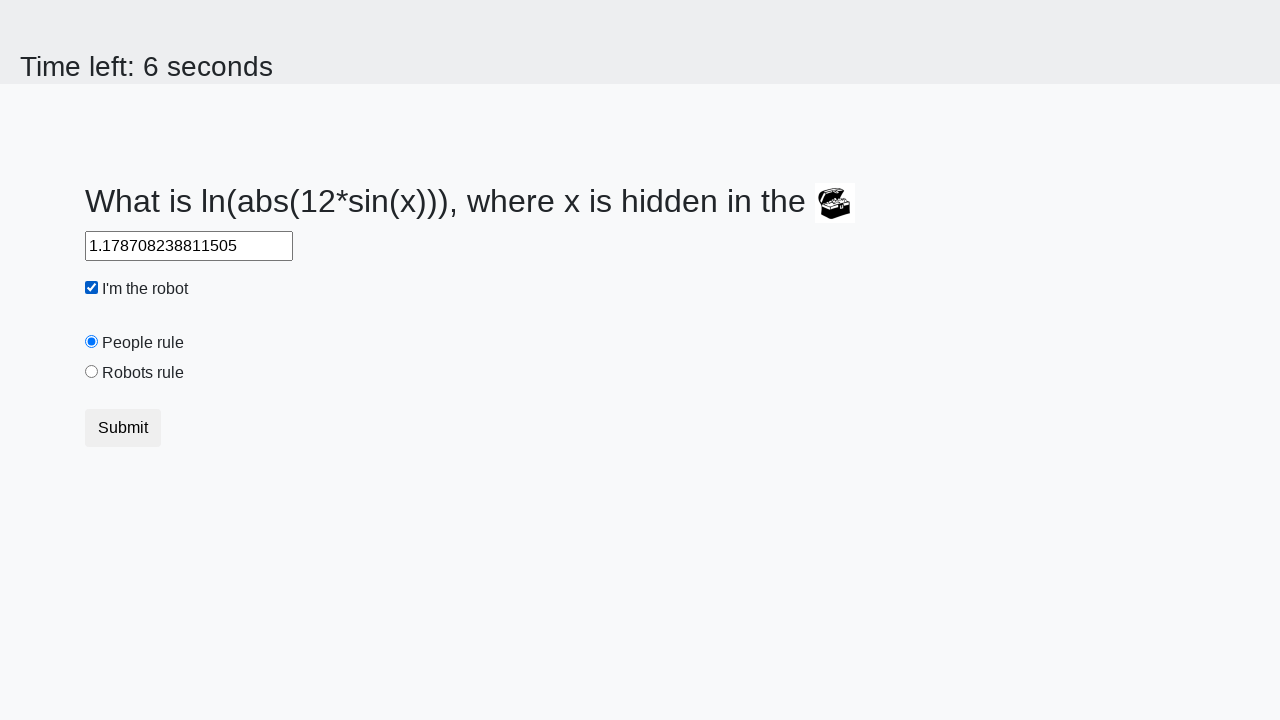

Selected the robots rule radio button at (92, 372) on #robotsRule
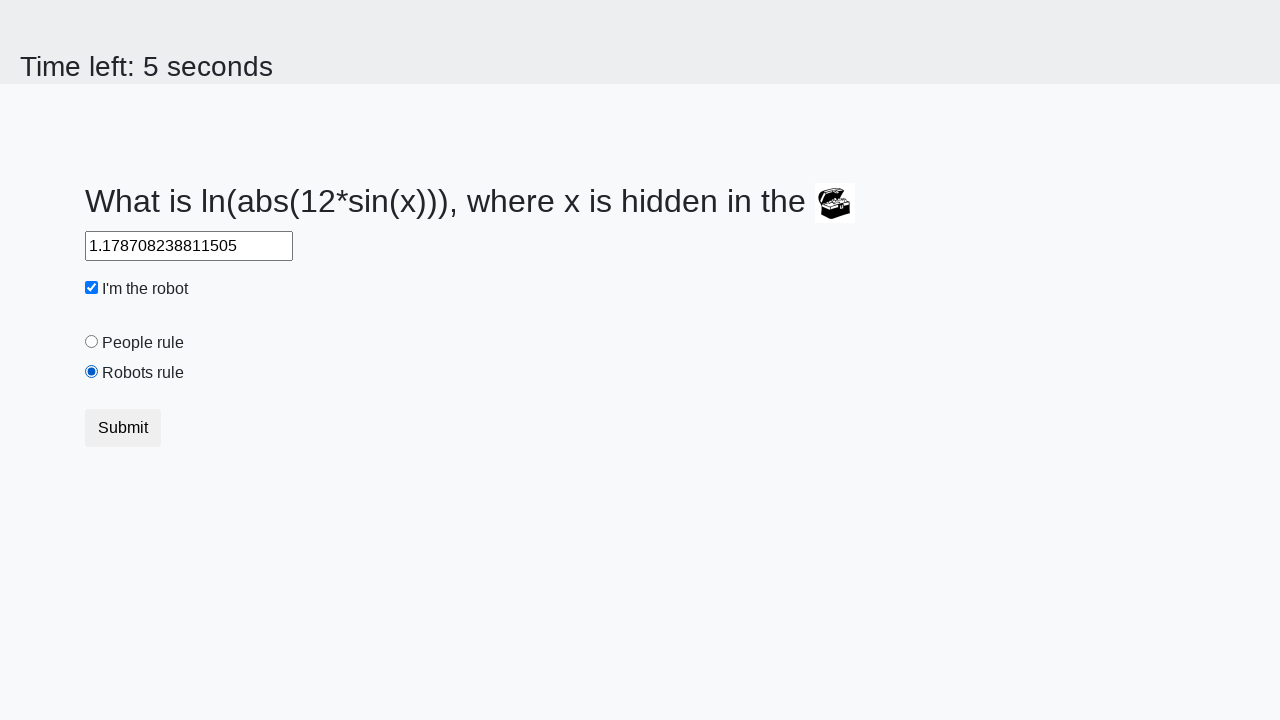

Submitted the form at (123, 428) on [type='submit']
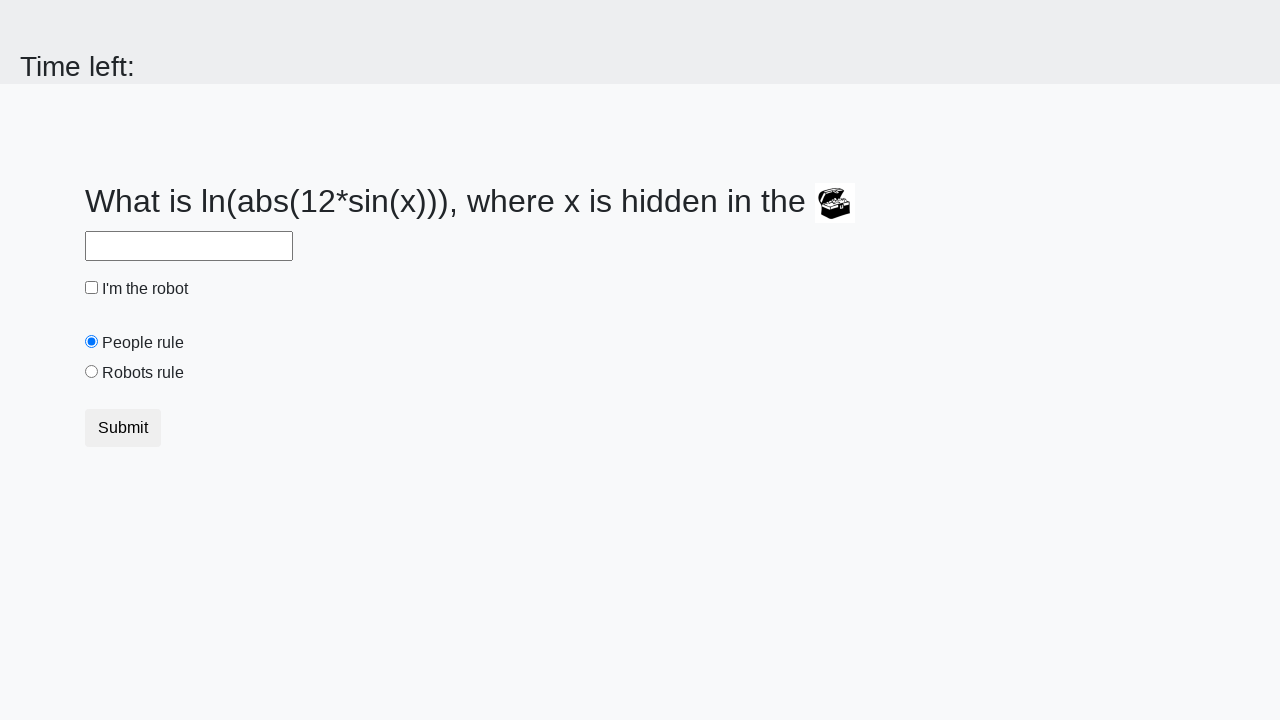

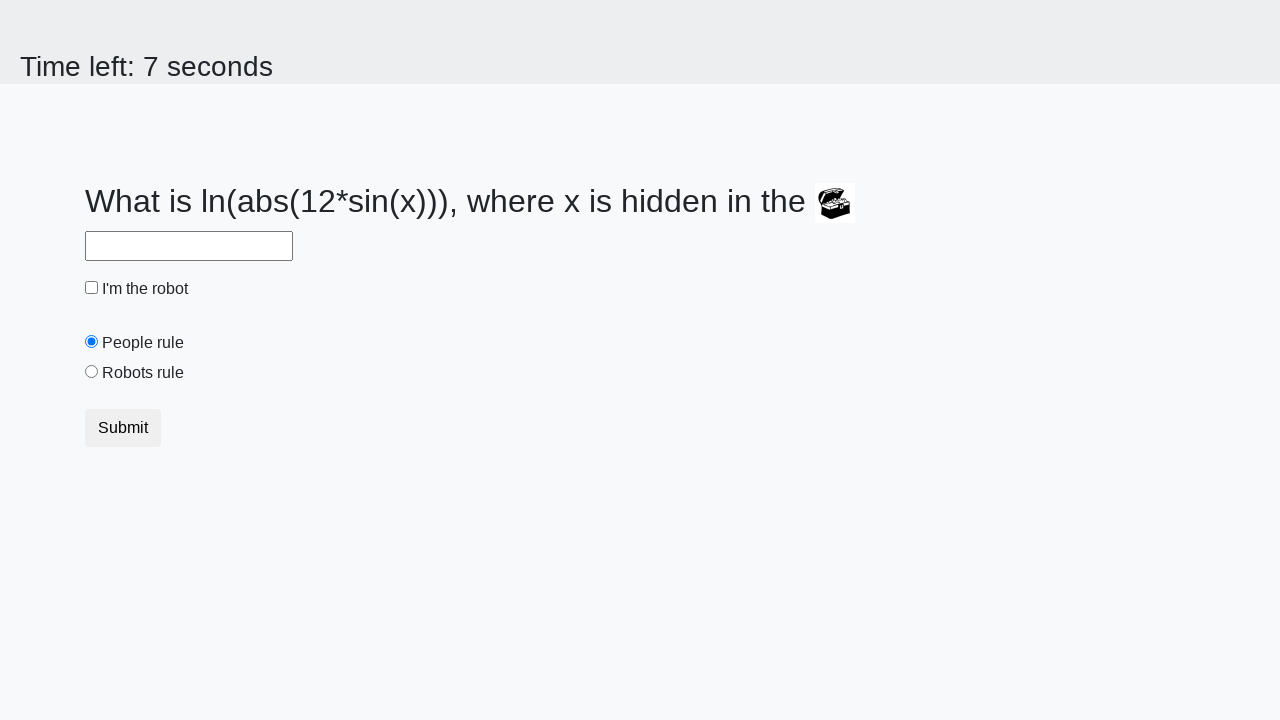